Verifies that the page title of the OrangeHRM login page is correct

Starting URL: https://opensource-demo.orangehrmlive.com/web/index.php/auth/login

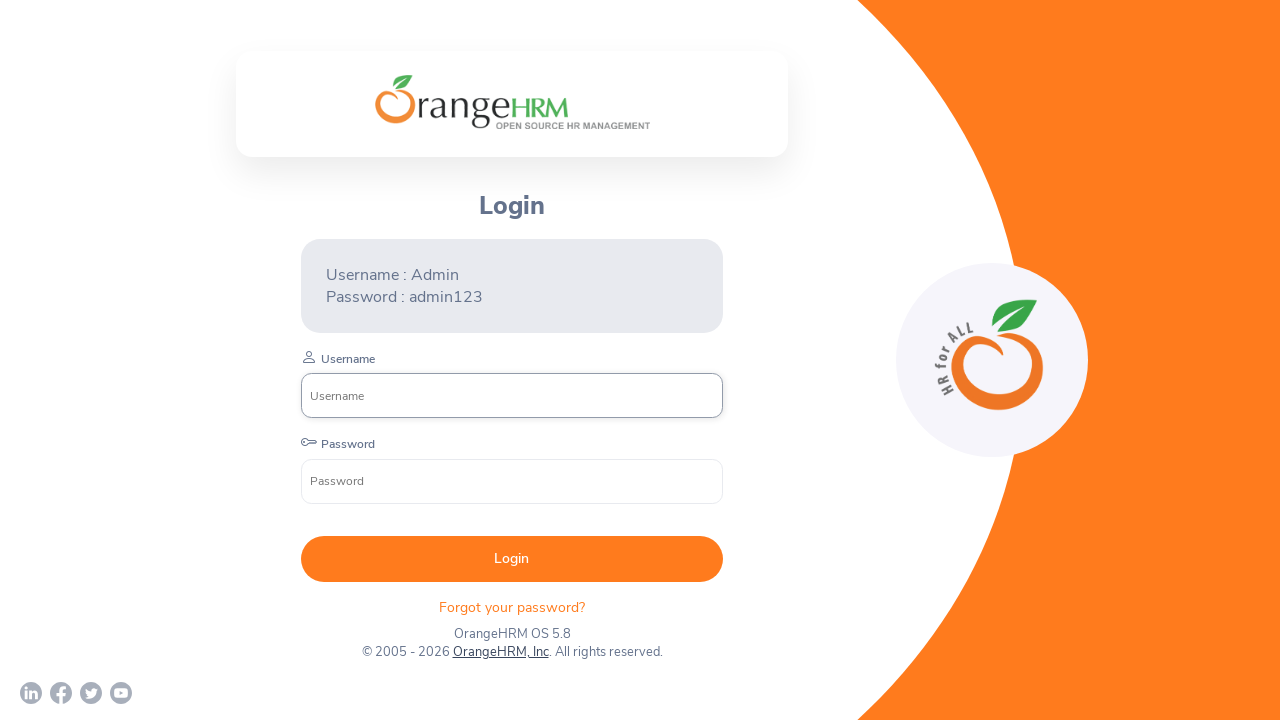

Waited for page to fully load (domcontentloaded state)
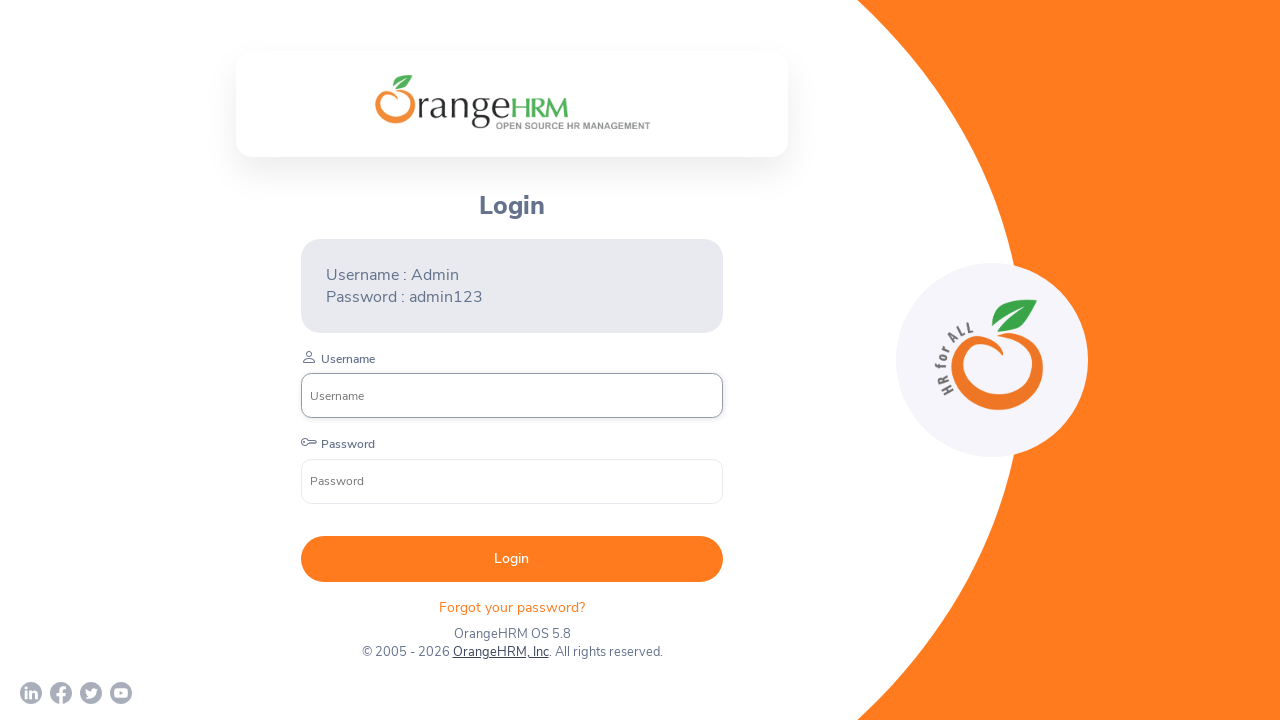

Verified page title is 'OrangeHRM'
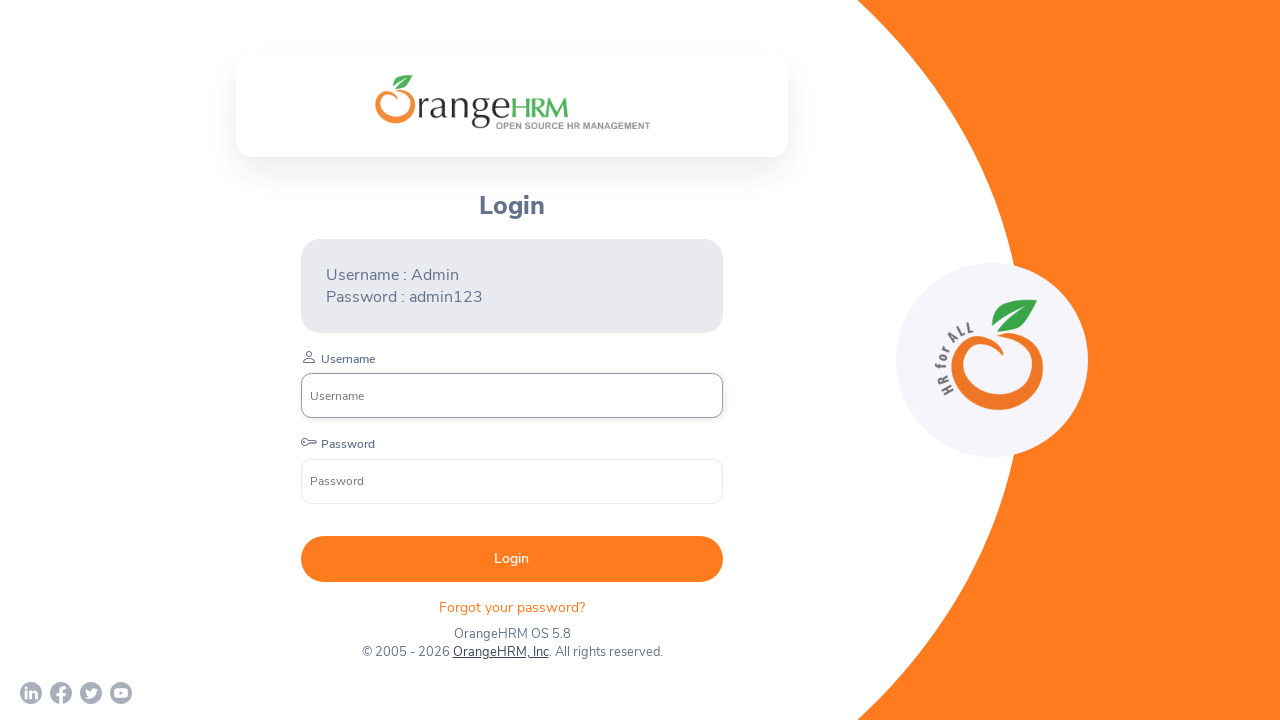

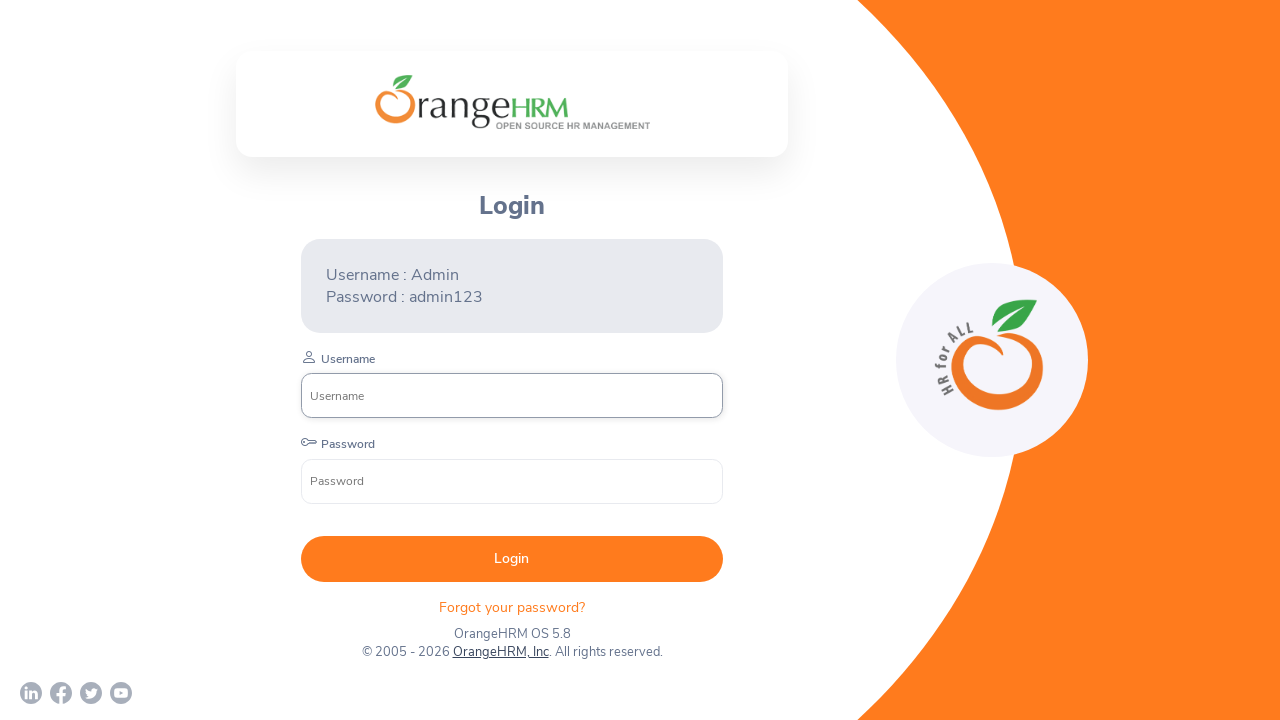